Opens a new window with a message and verifies the message content

Starting URL: https://demoqa.com/alertsWindows

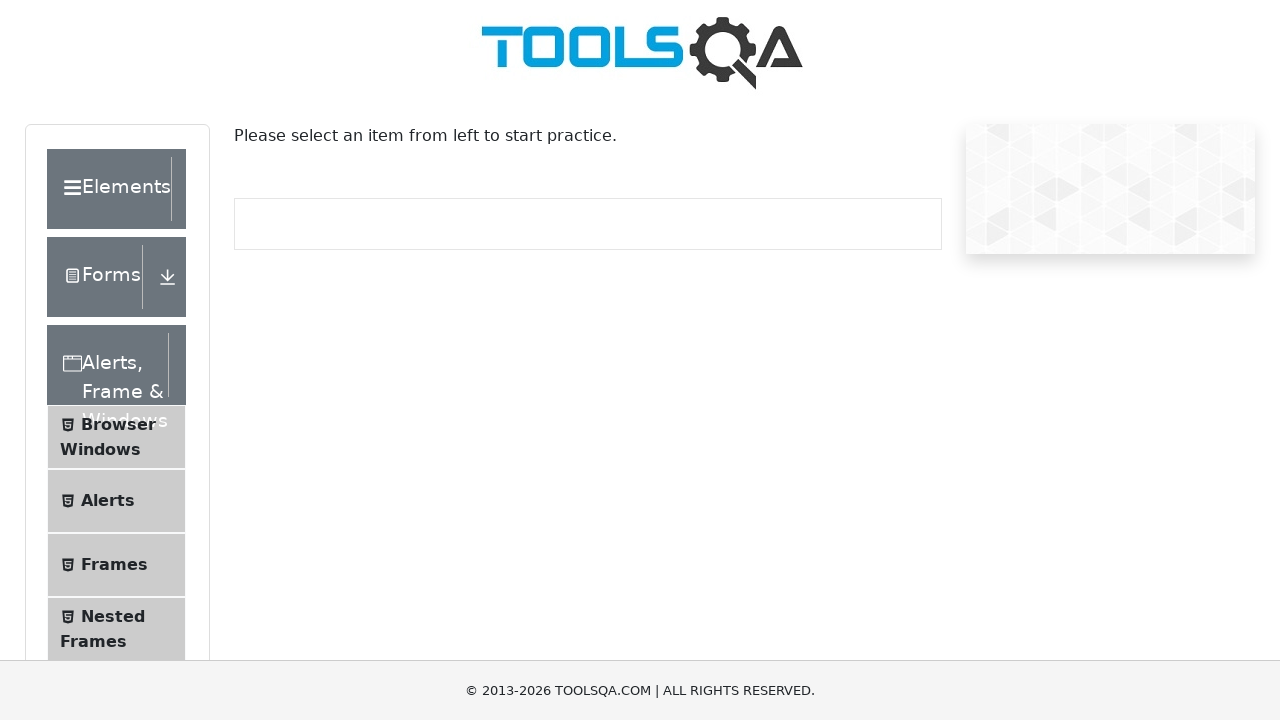

Navigated to https://demoqa.com/alertsWindows
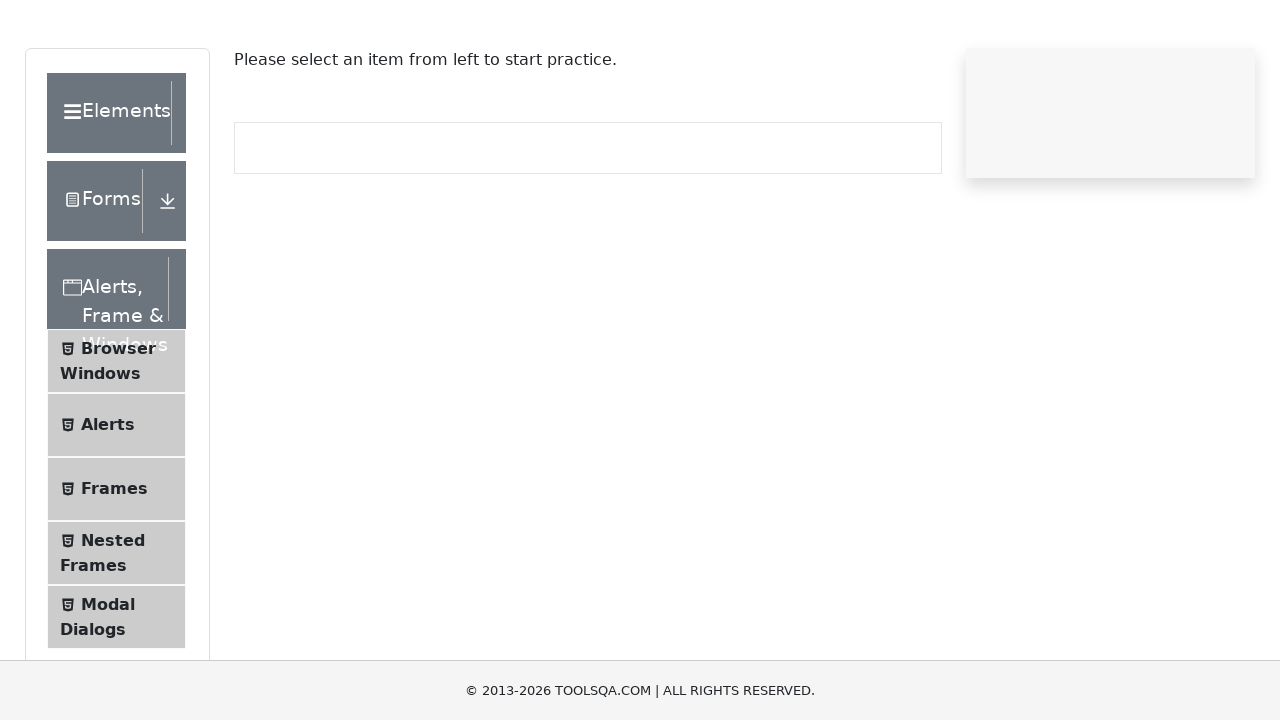

Clicked on Browser Windows menu item at (118, 424) on text=Browser Windows
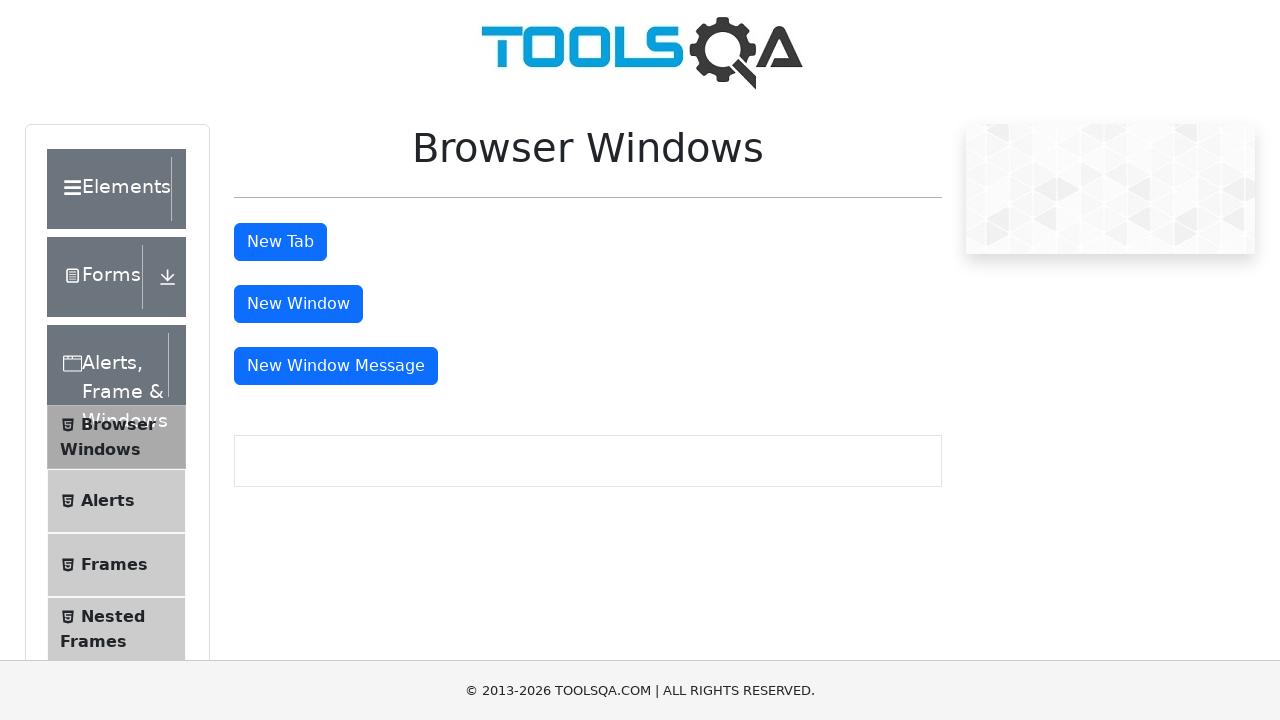

Clicked 'New Window Message' button to open new window at (336, 366) on button:has-text('New Window Message')
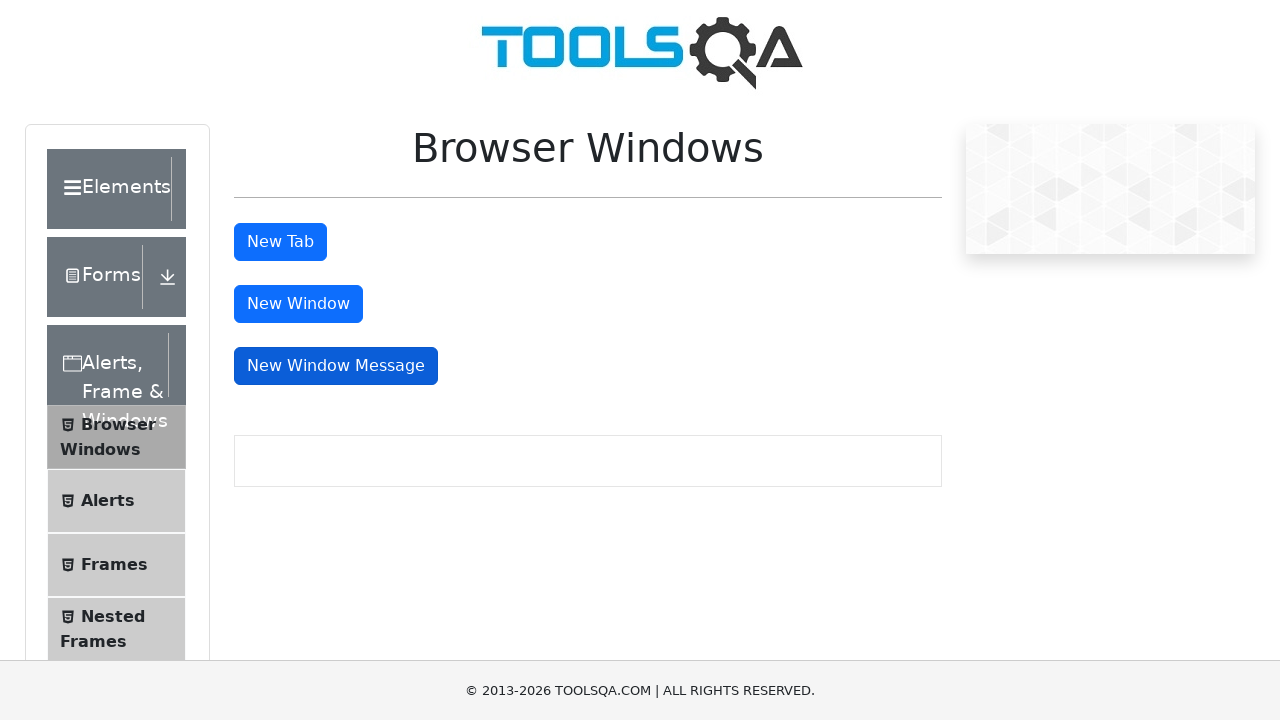

New window opened and captured
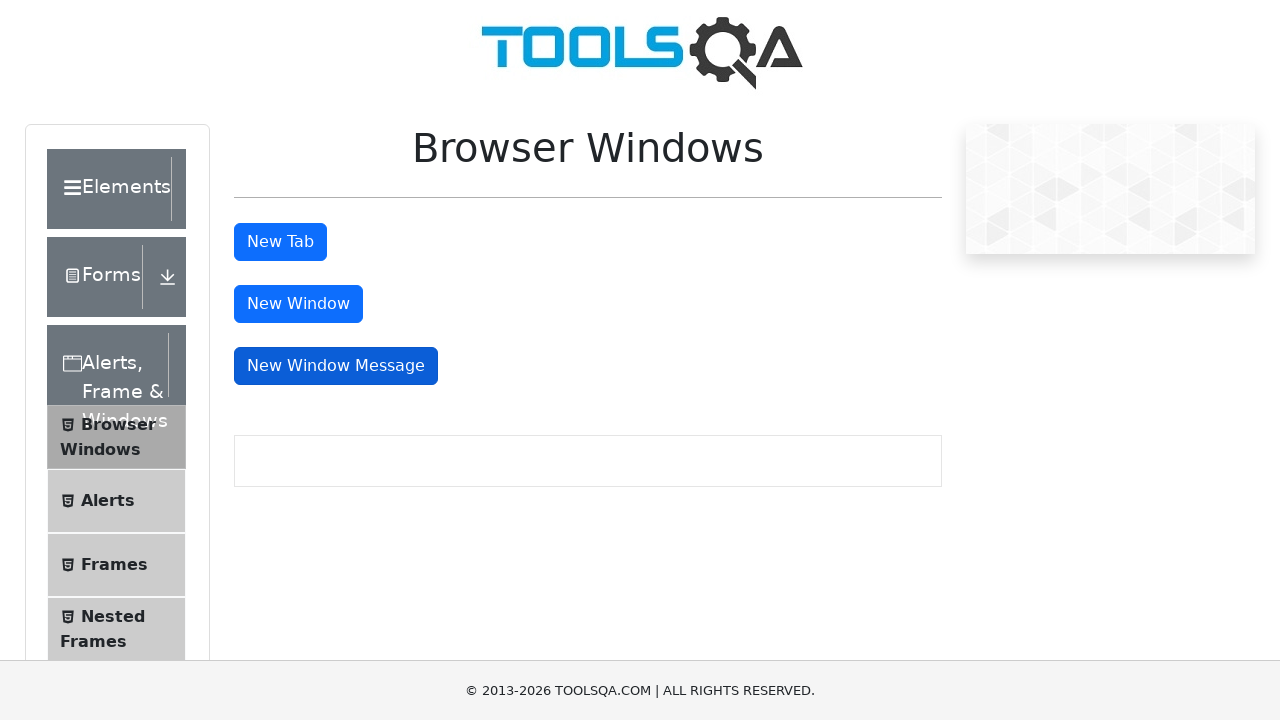

Retrieved body text content from new window
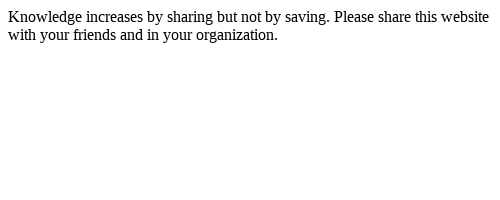

Verified message content matches expected text in new window
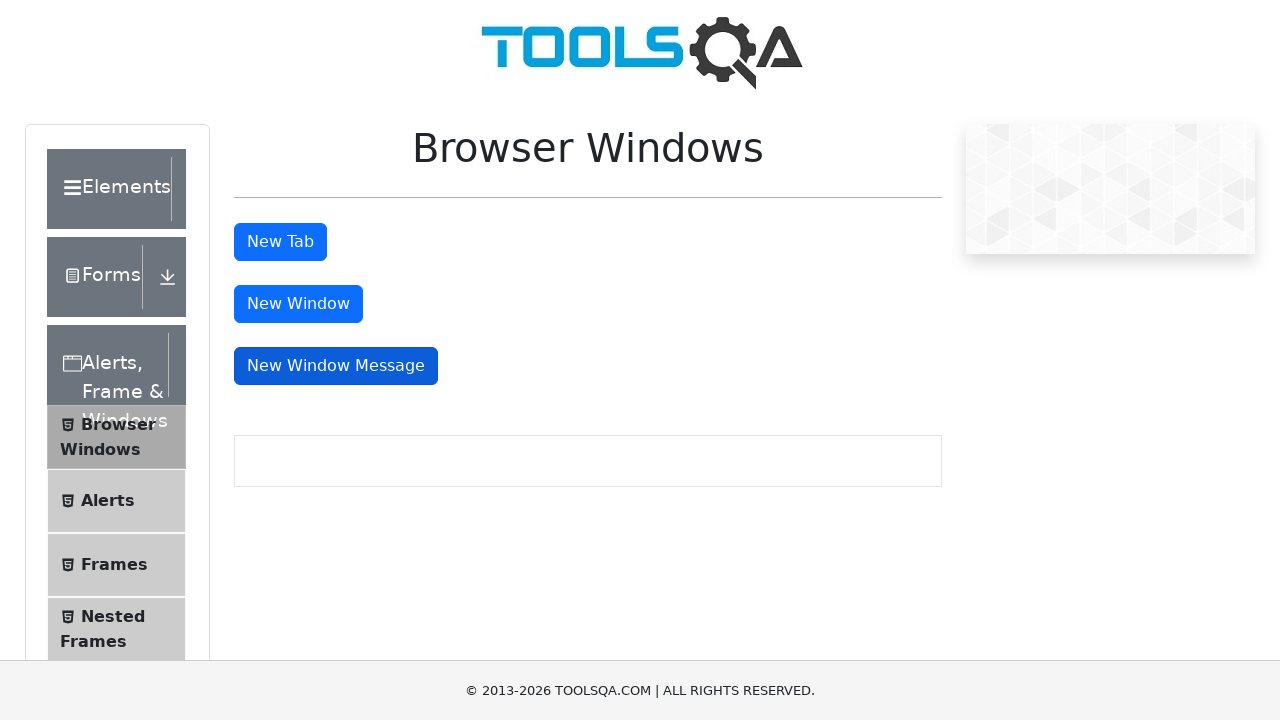

Closed the new window
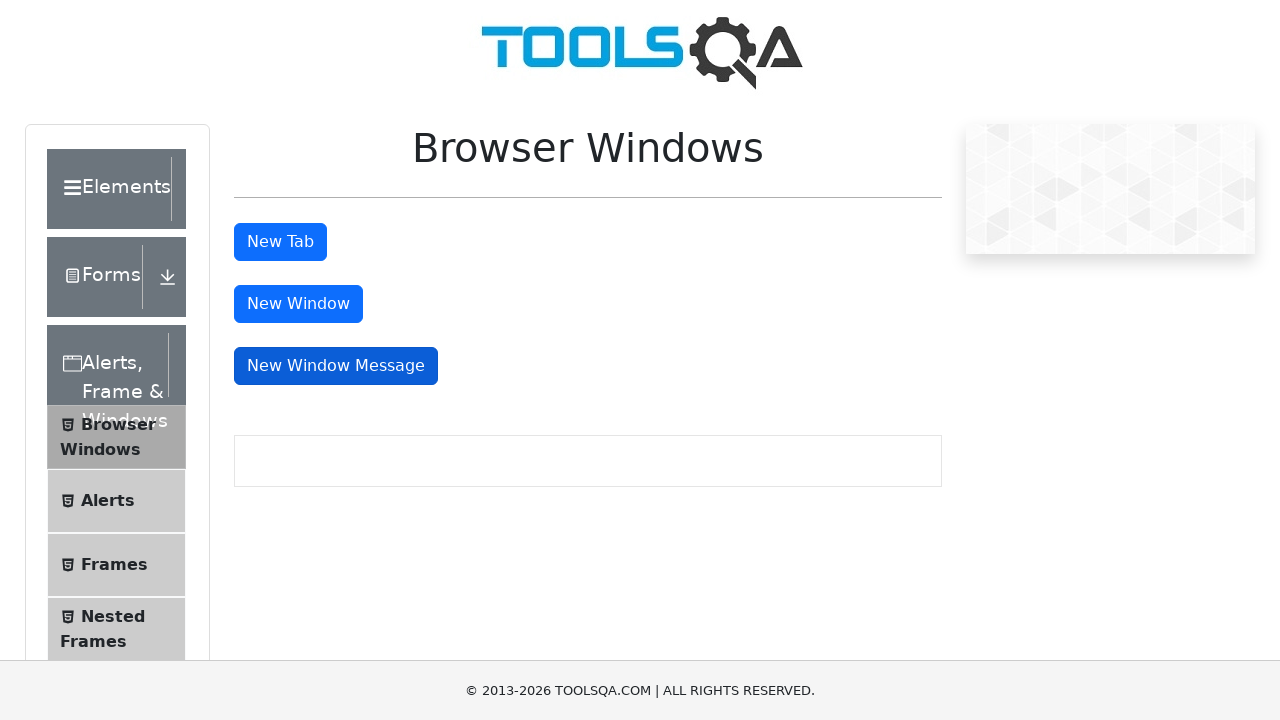

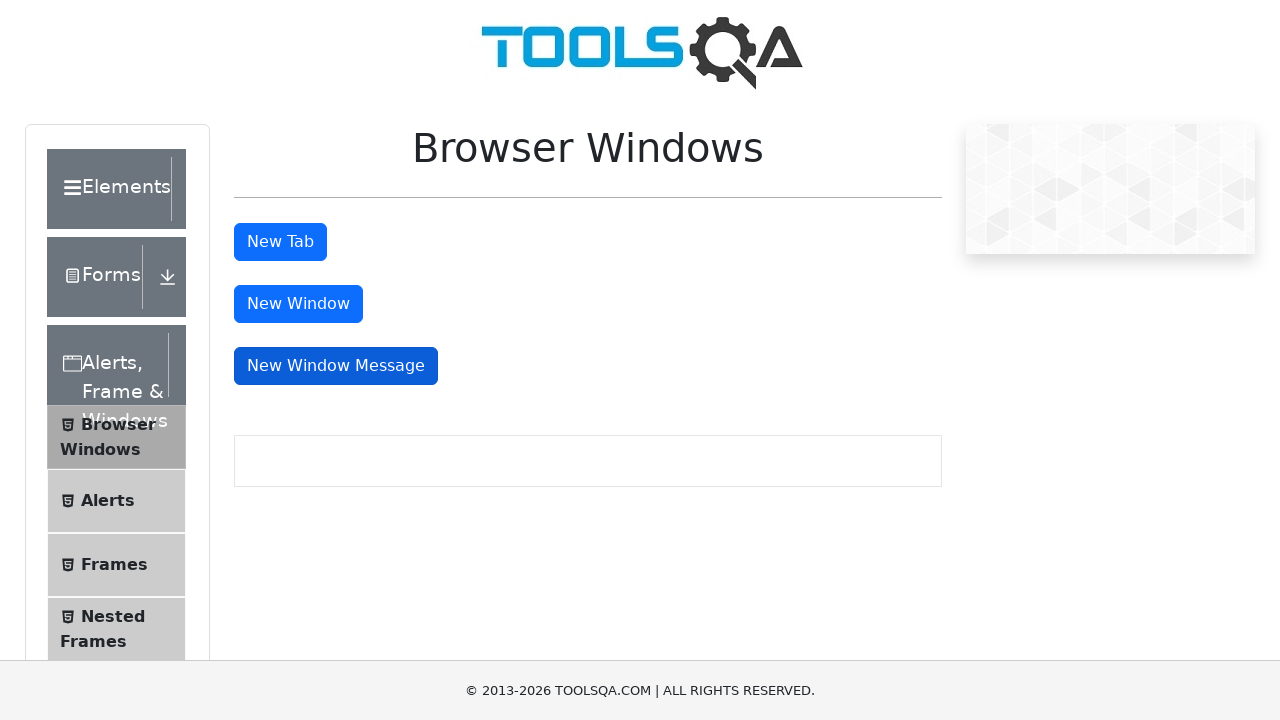